Tests keyboard input actions on NuGet website by typing text into the search field

Starting URL: https://nuget.org

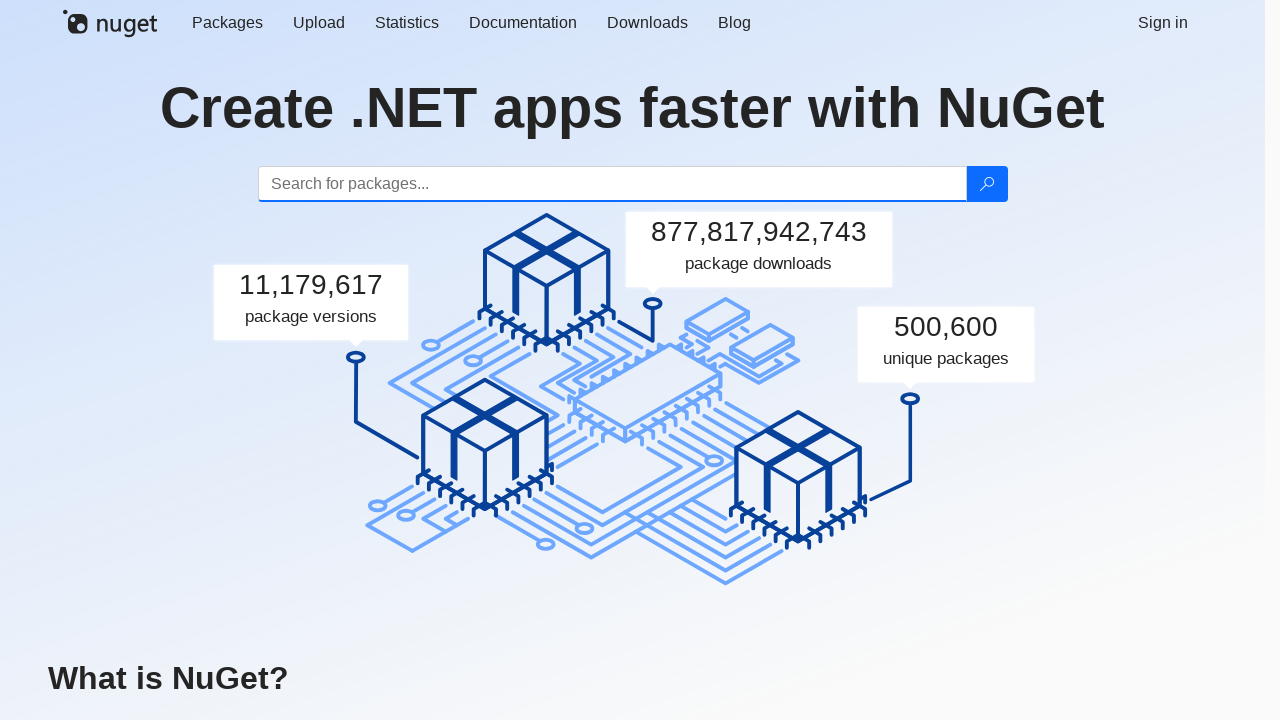

Waited for page to load (domcontentloaded event)
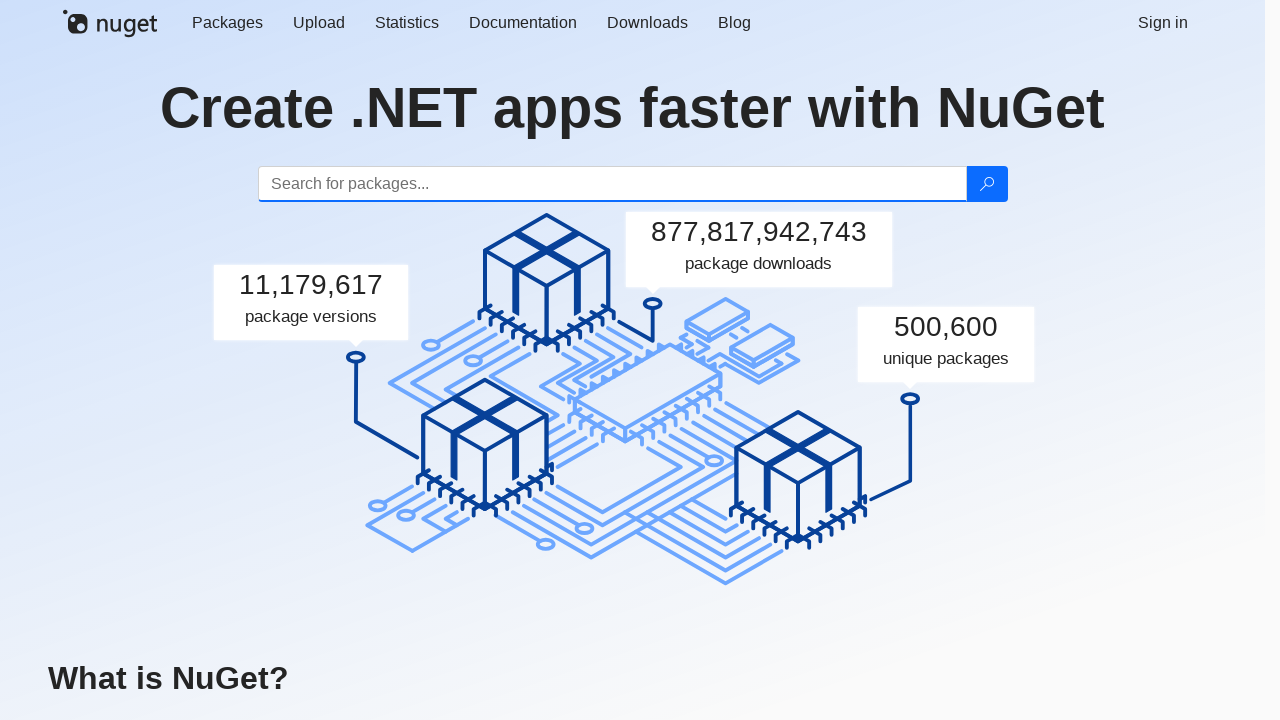

Typed 'abc' using keyboard
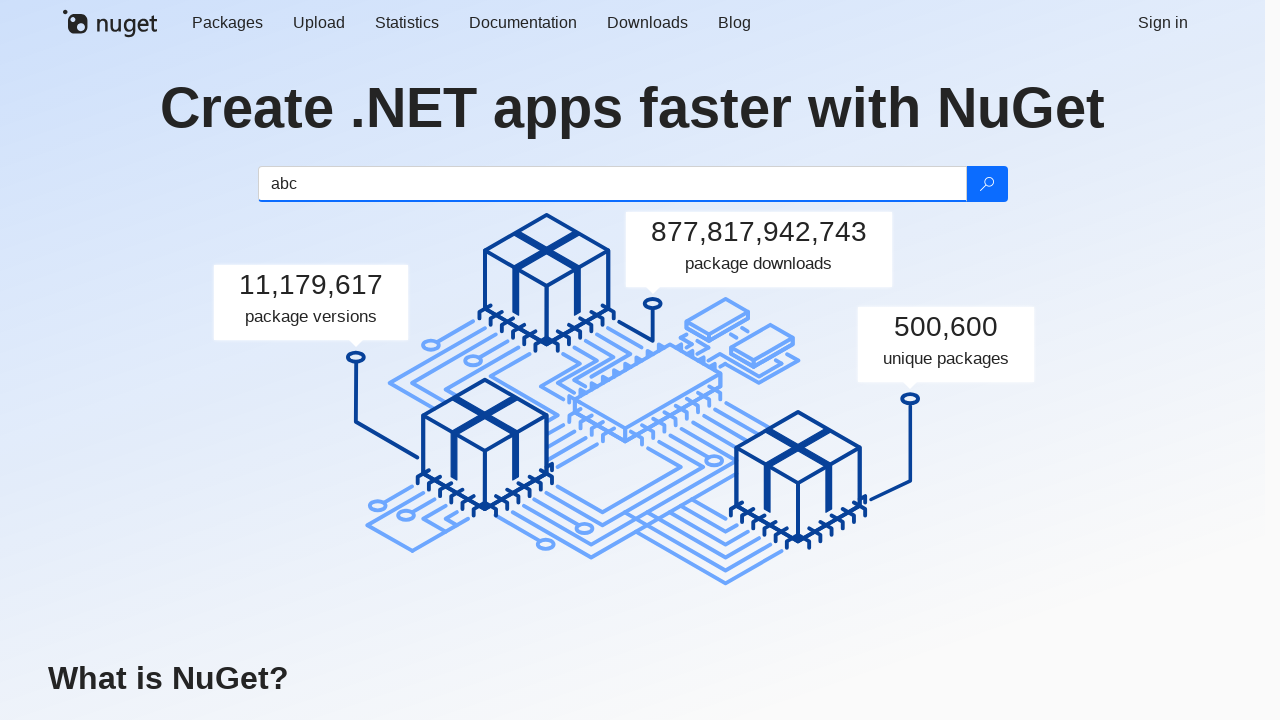

Typed 'Hi,' using keyboard
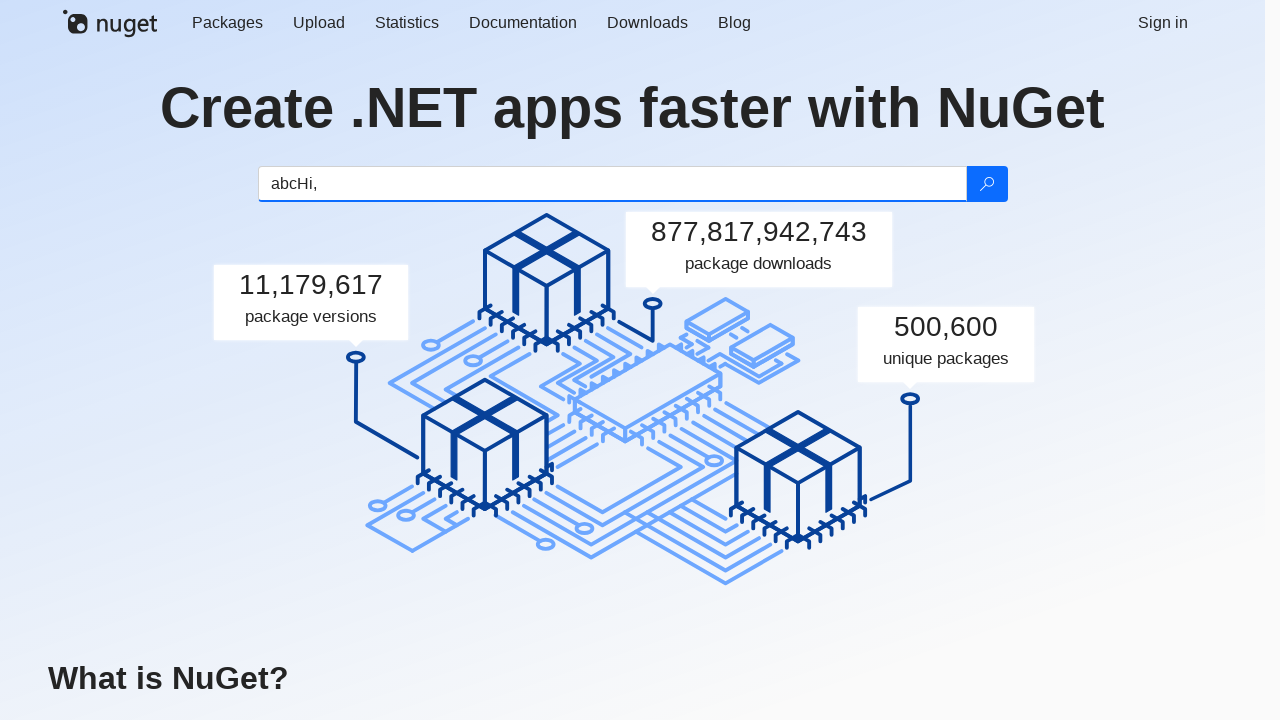

Typed 'World' using keyboard
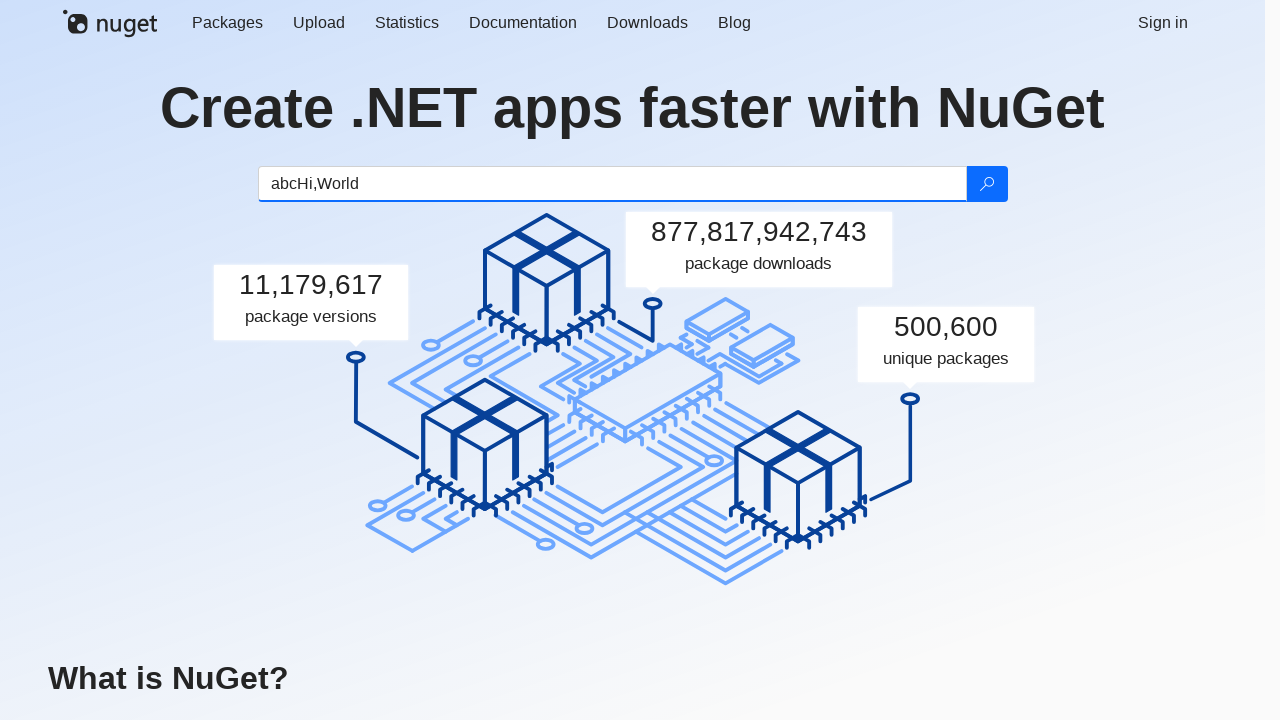

Waited 1000ms
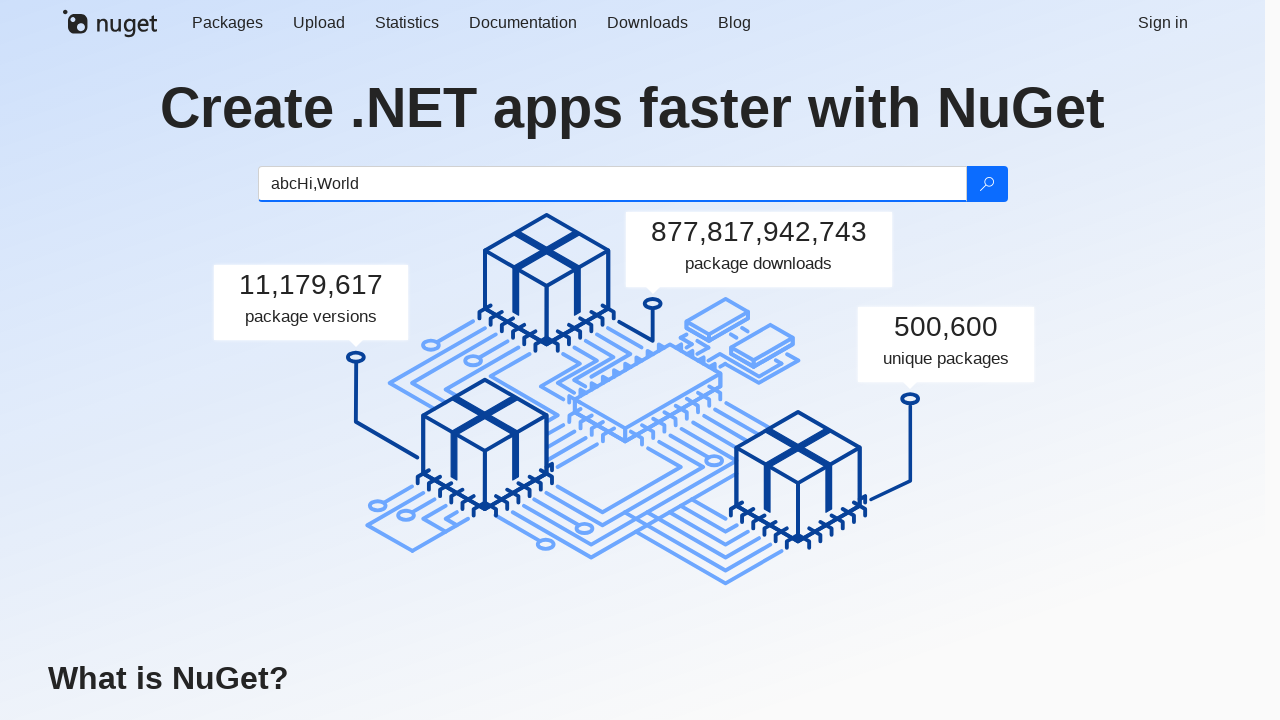

Typed '!' using keyboard
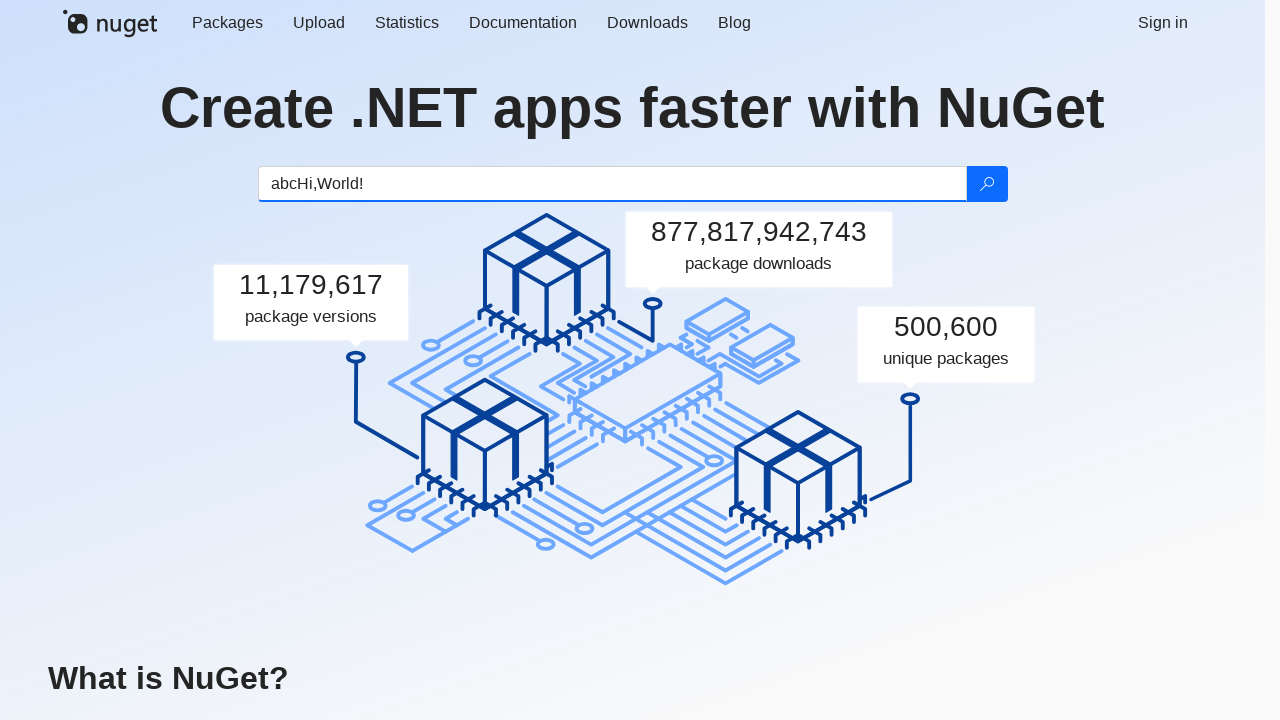

Waited 1000ms
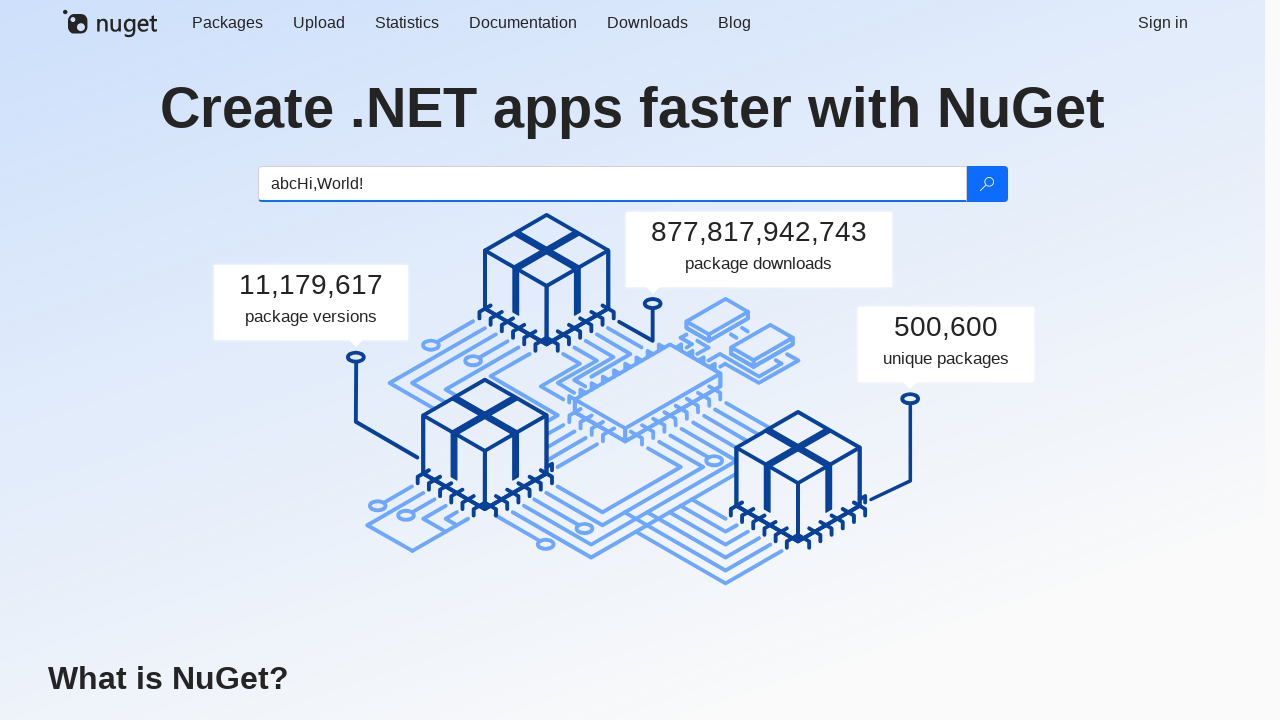

Typed 'qwe' using keyboard
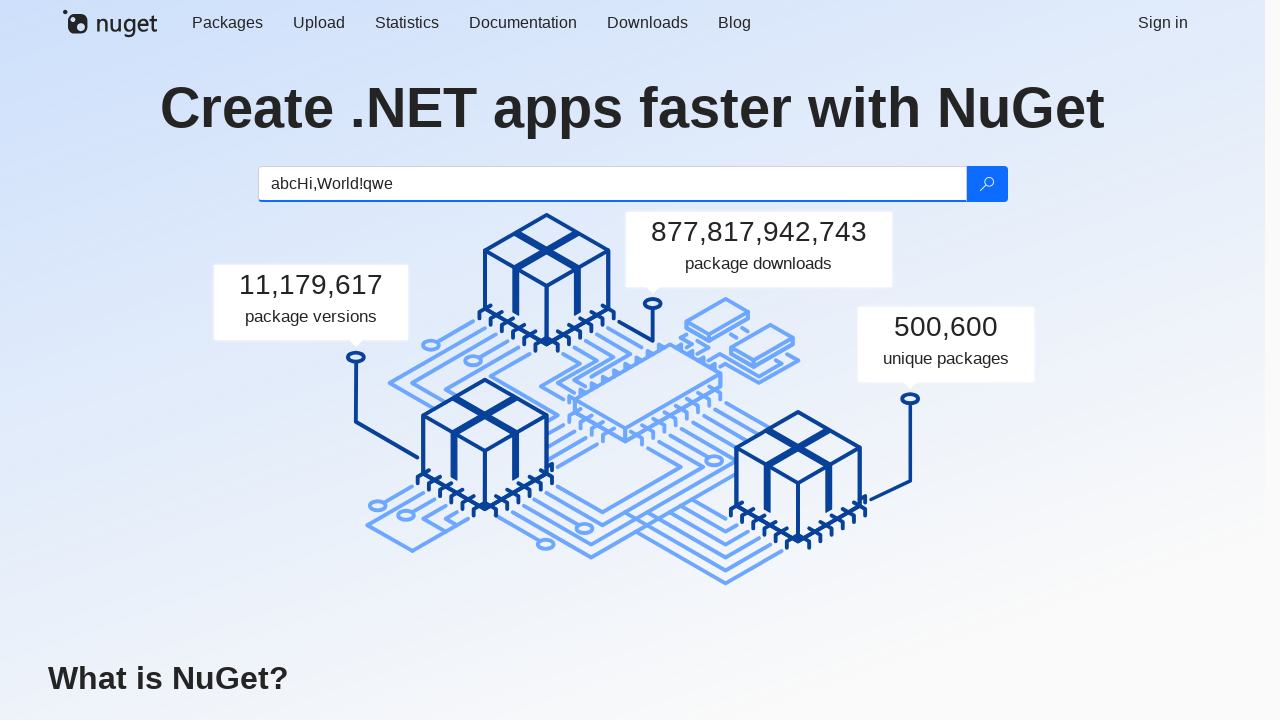

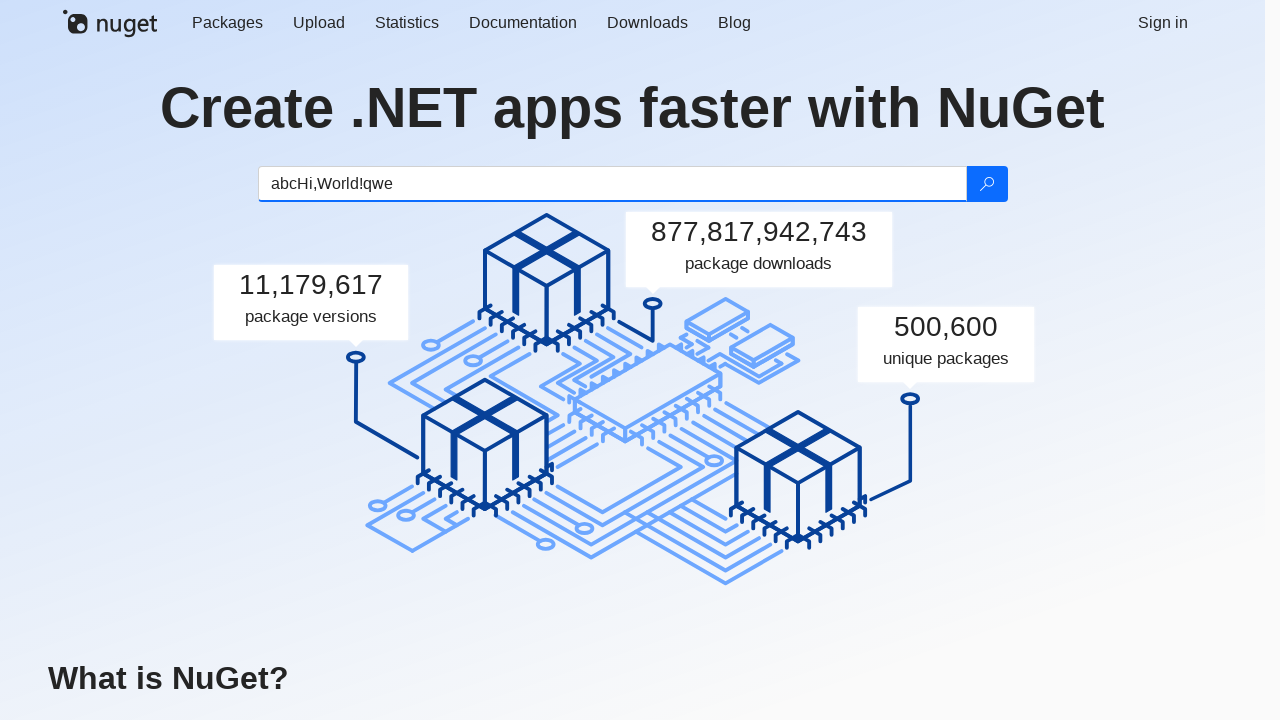